Verifies that additional Social Security fields are hidden when selecting No for Social Security benefits

Starting URL: https://www.securian.com/insights-tools/retirement-calculator.html

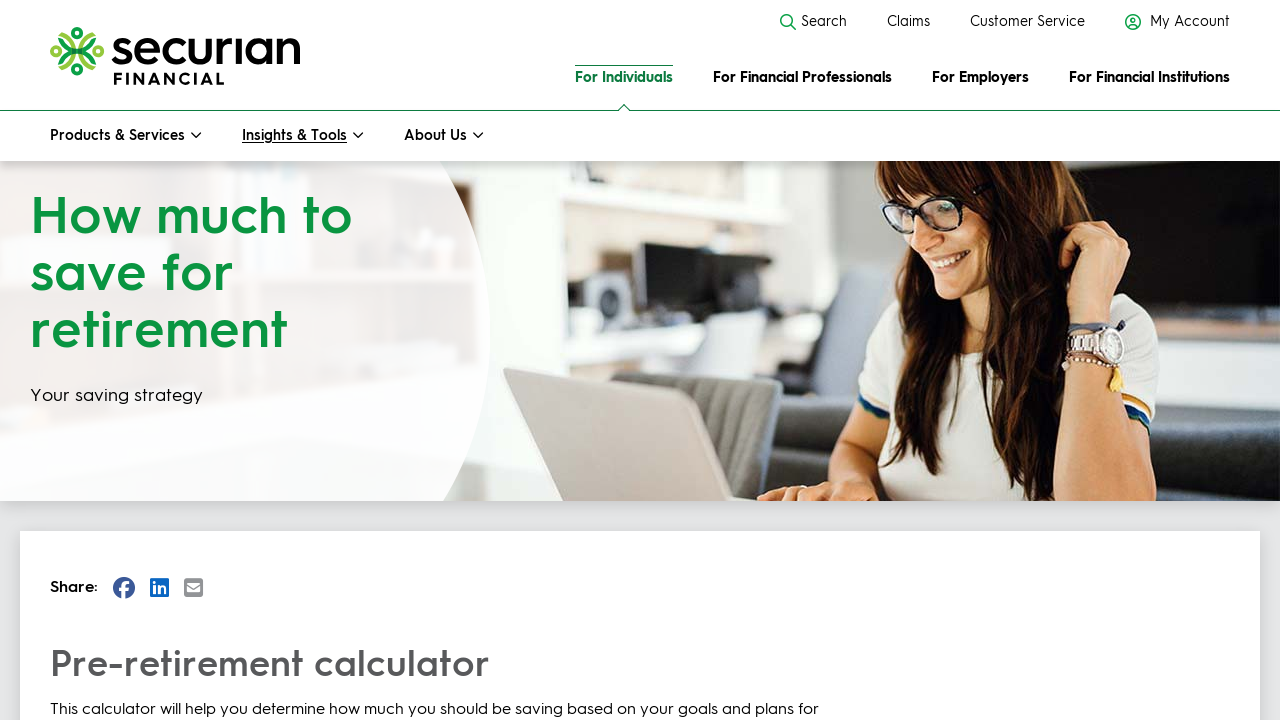

Clicked 'No' on Social Security benefits toggle at (78, 360) on xpath=//*[@id='no-social-benefits']/following-sibling::label
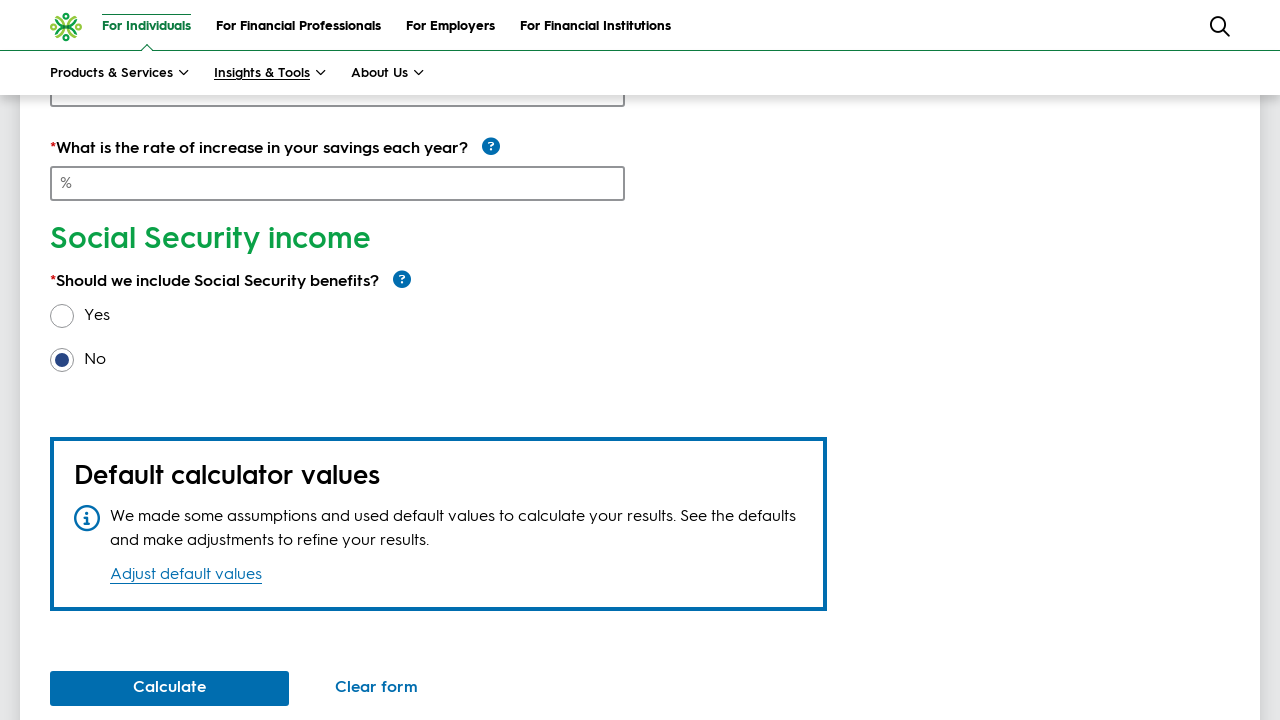

Located marital status toggle group element
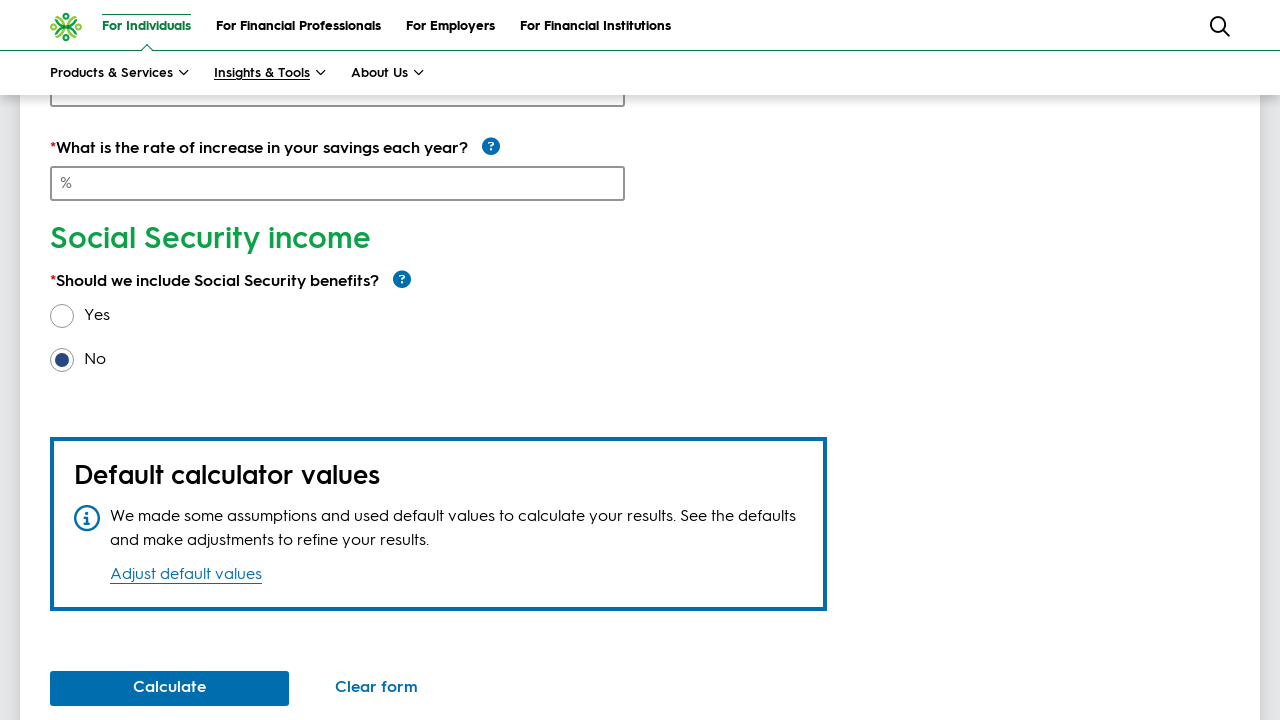

Located Social Security override container element
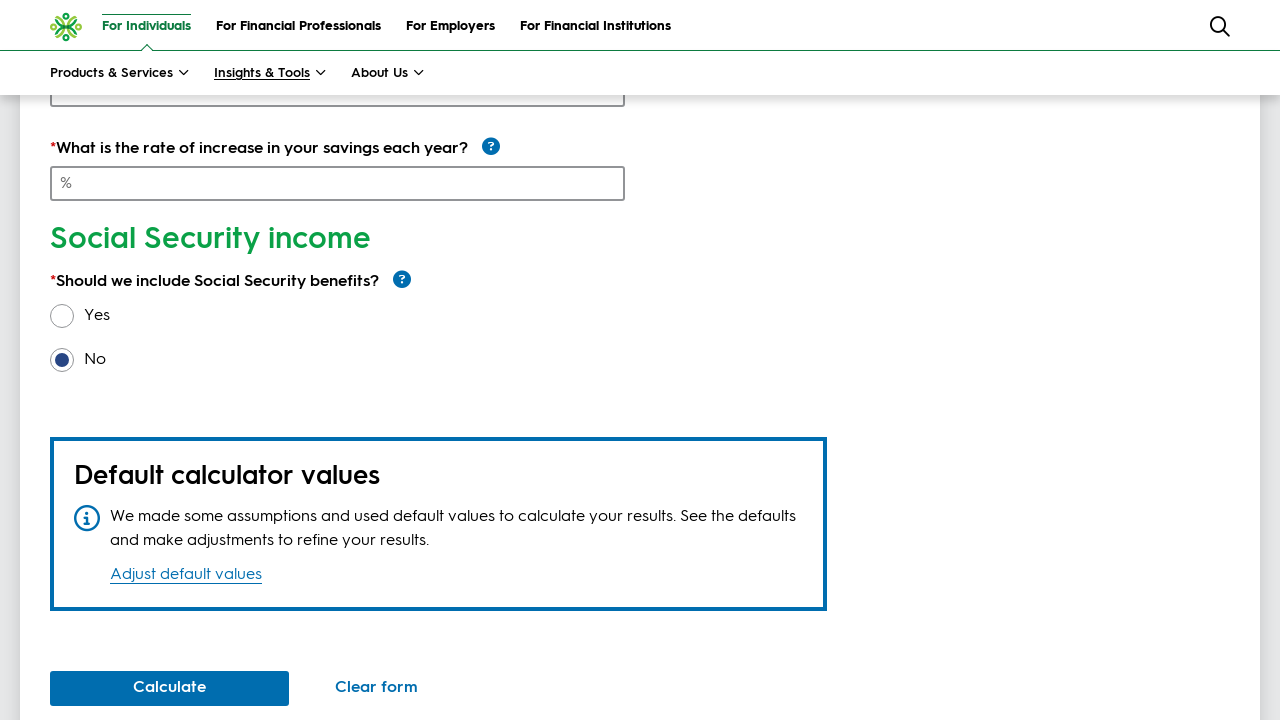

Verified that marital status field is not visible
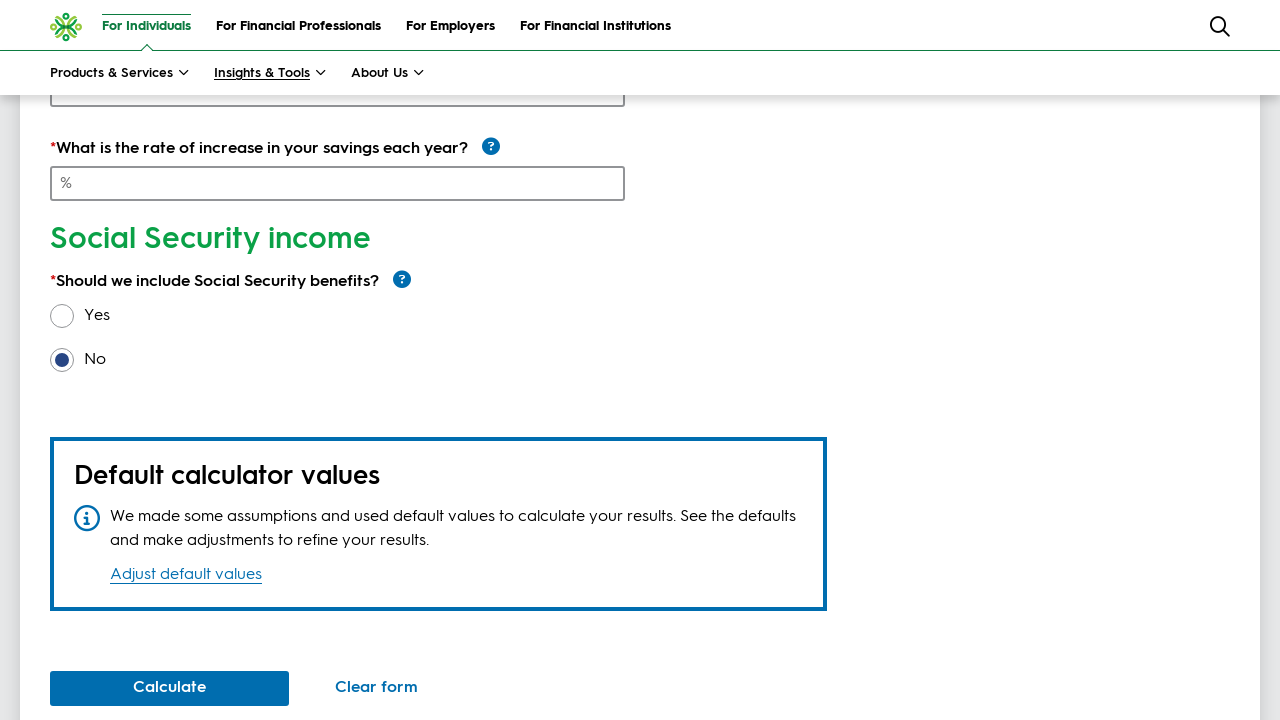

Verified that Social Security override field is not visible
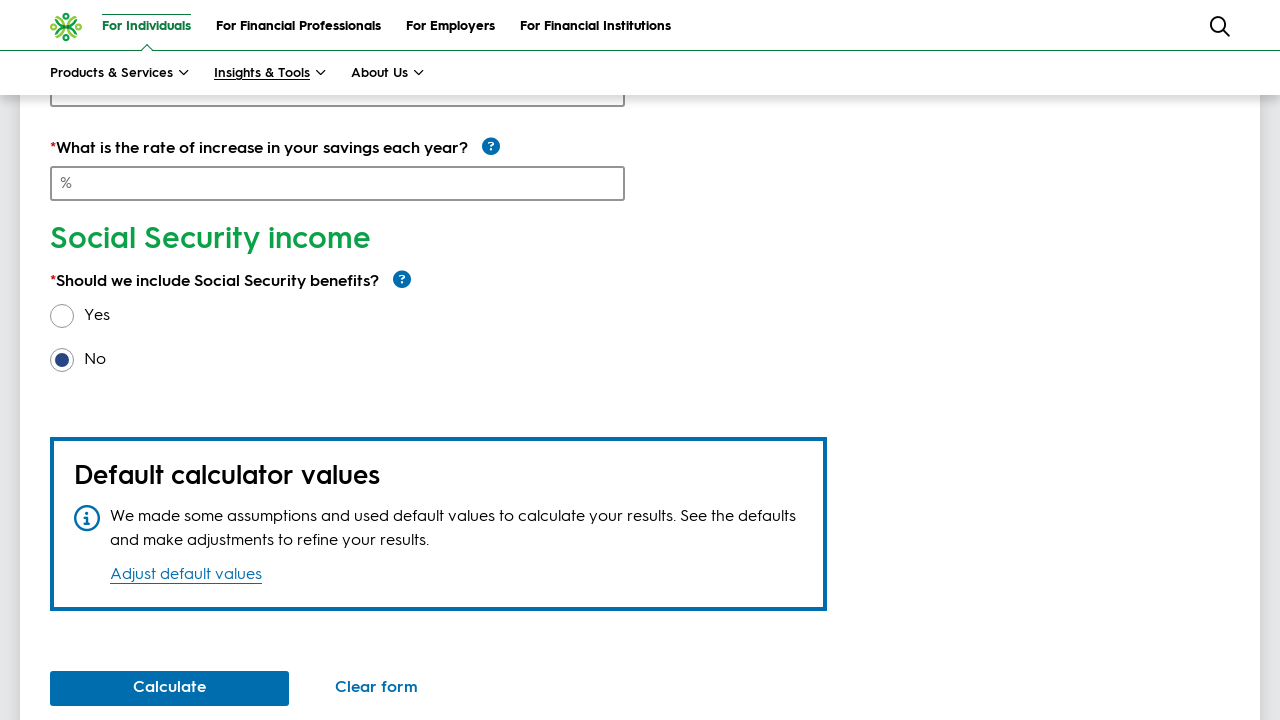

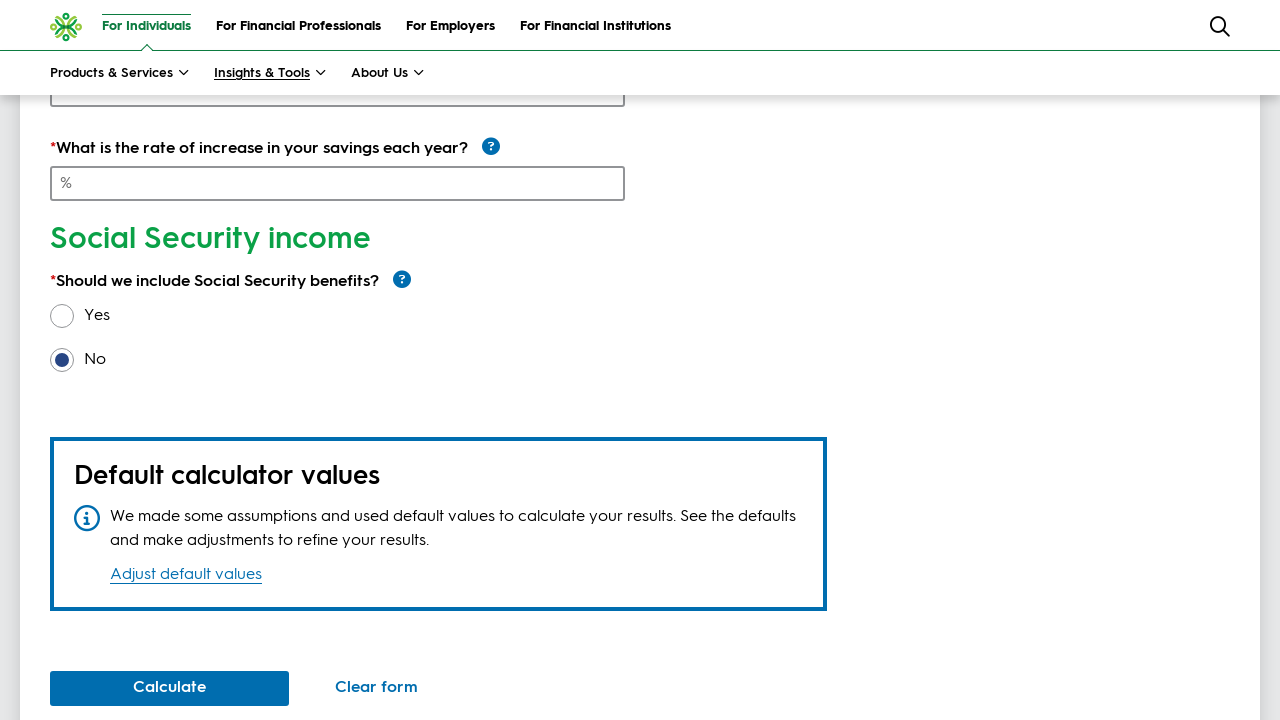